Navigates to the home page and verifies the header text, description paragraph, and that the navigation menu is displayed

Starting URL: https://kristinek.github.io/site

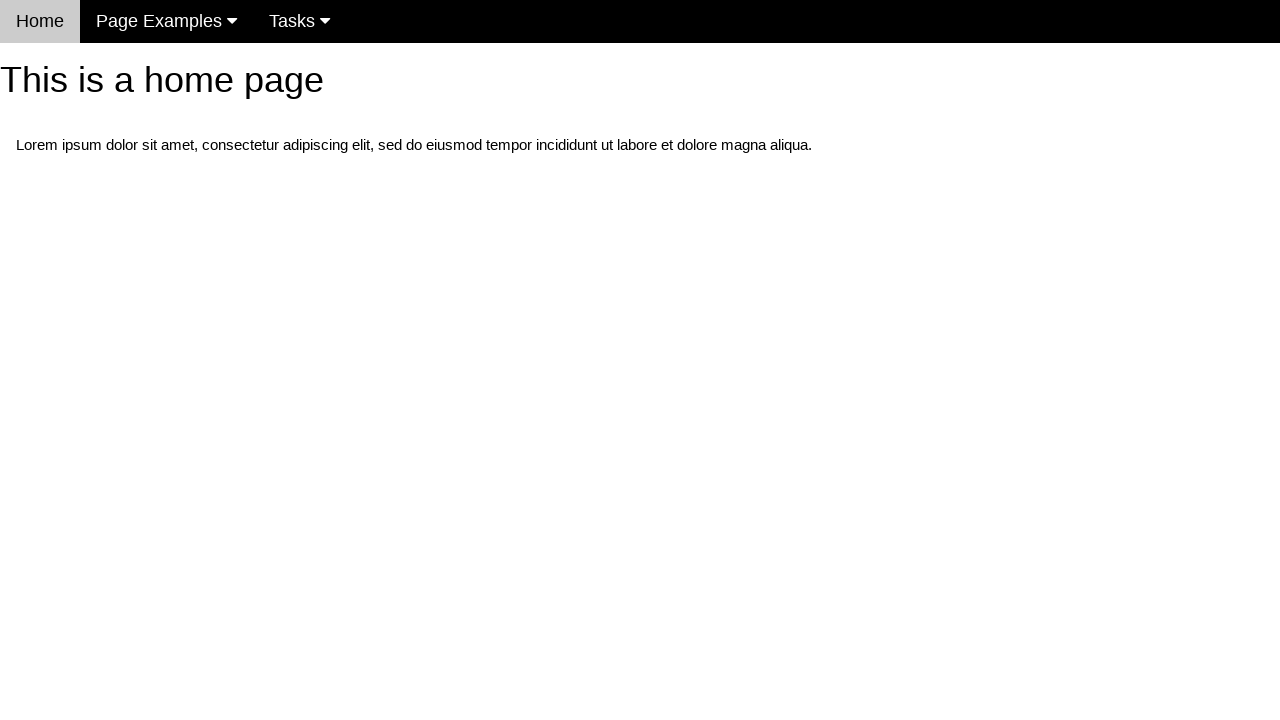

Navigated to home page
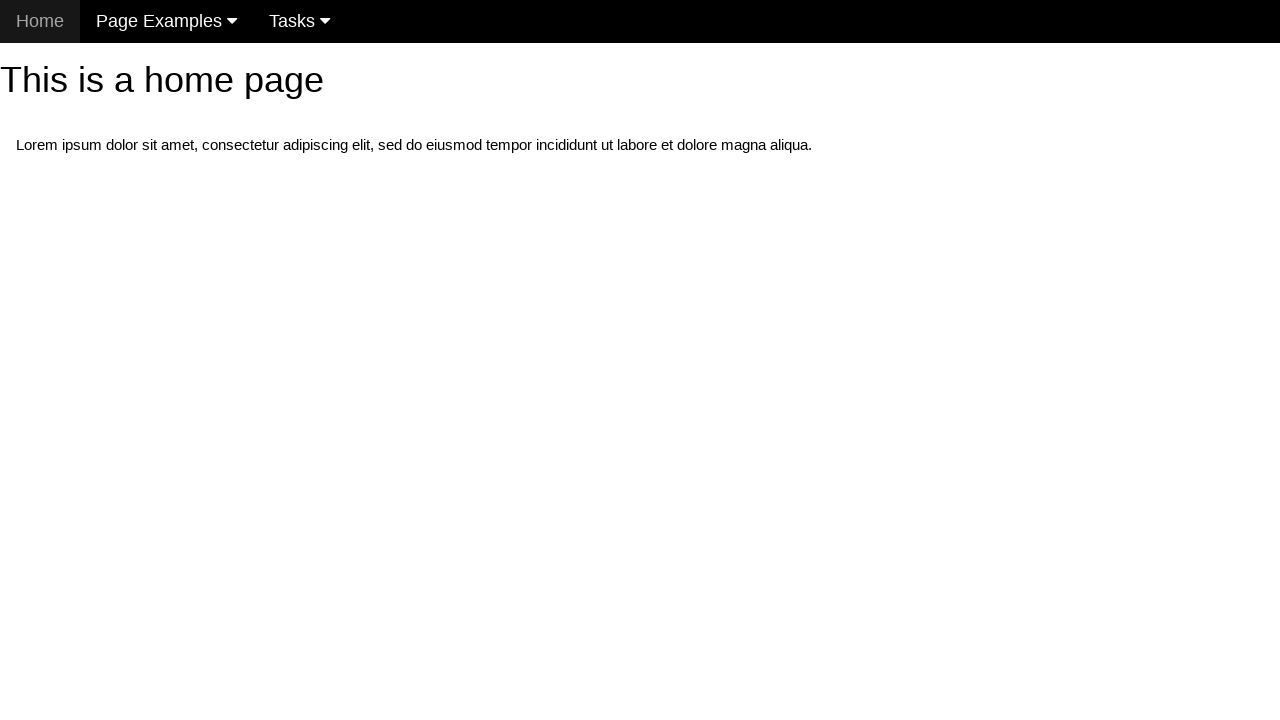

Located h1 header element
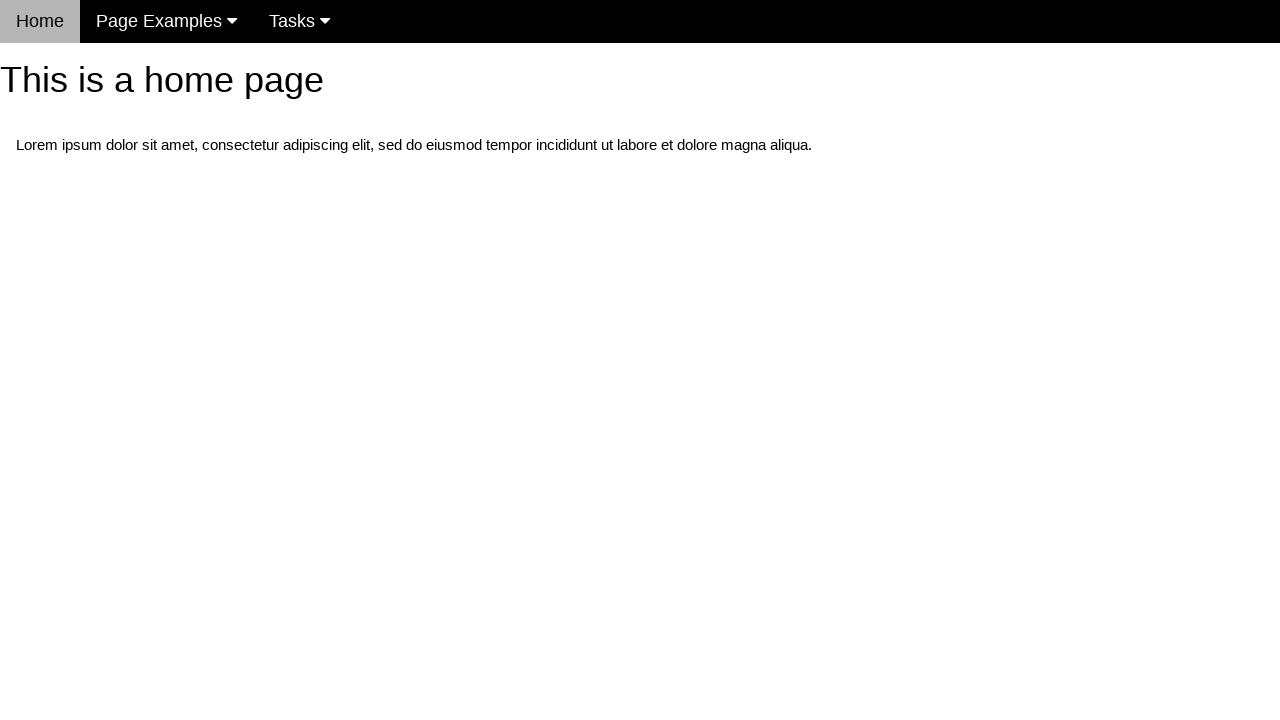

Verified header text is 'This is a home page'
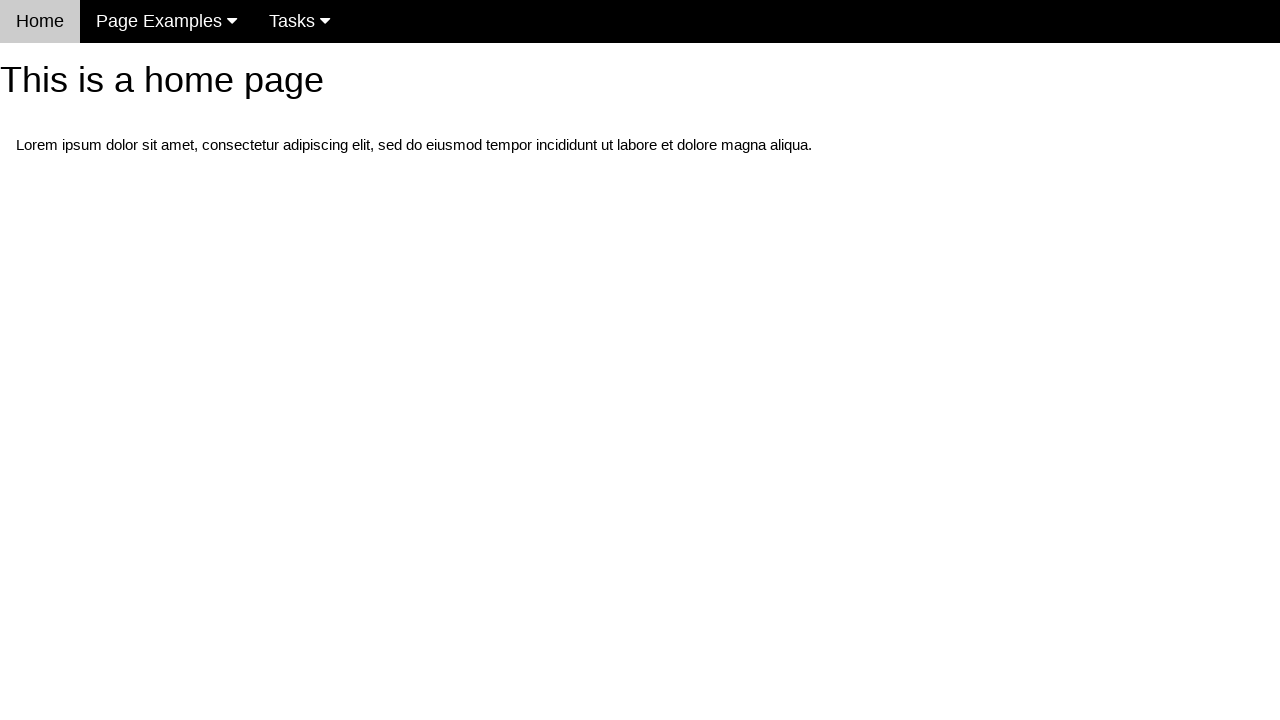

Located first paragraph element
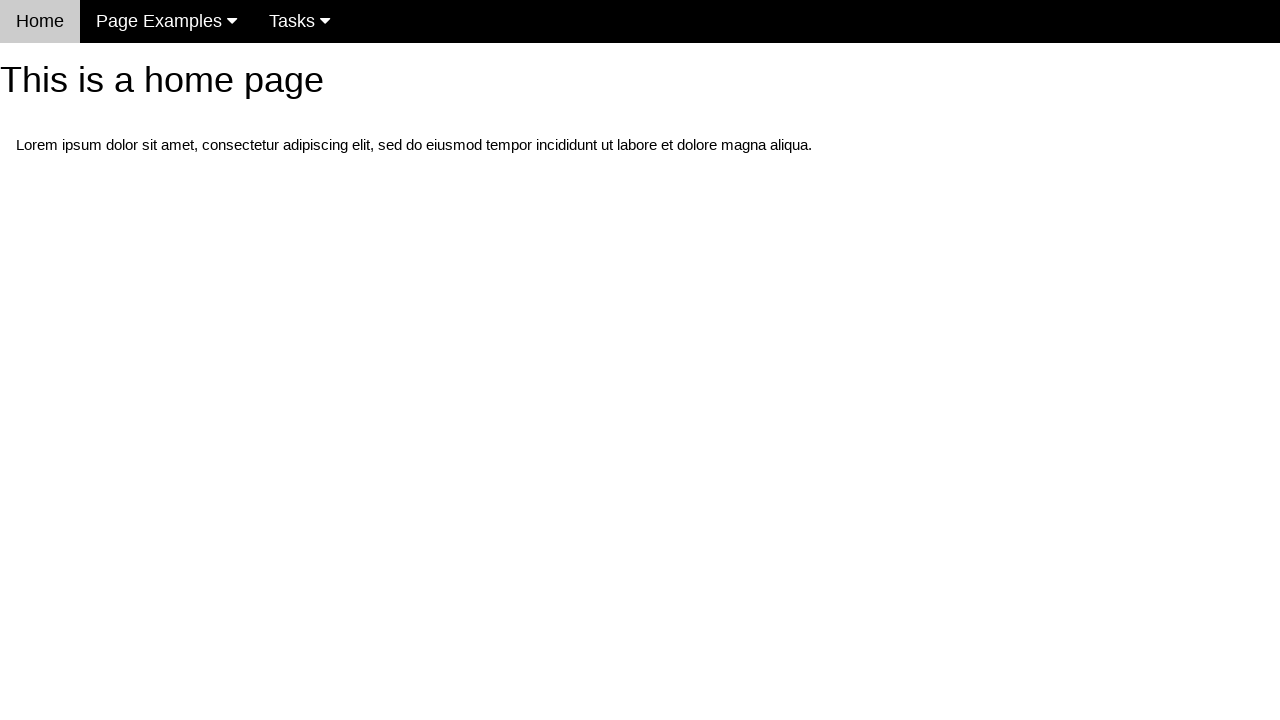

Verified description paragraph text matches expected content
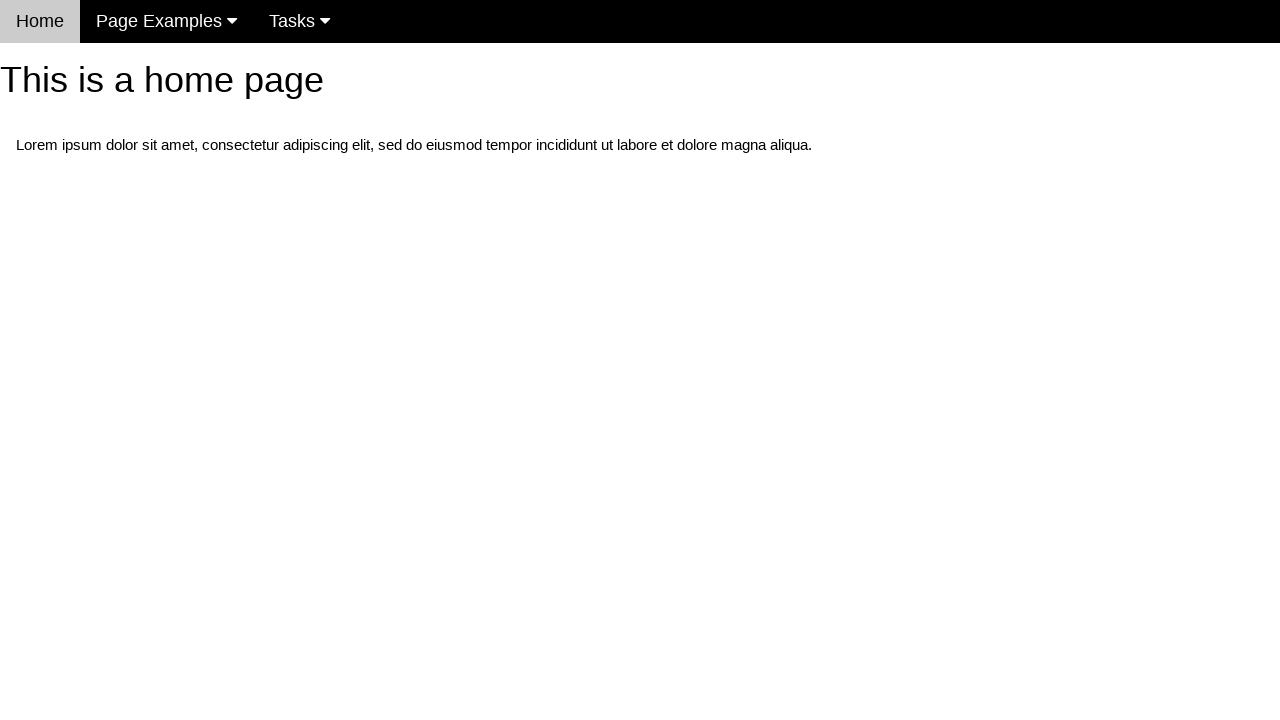

Located navigation menu element
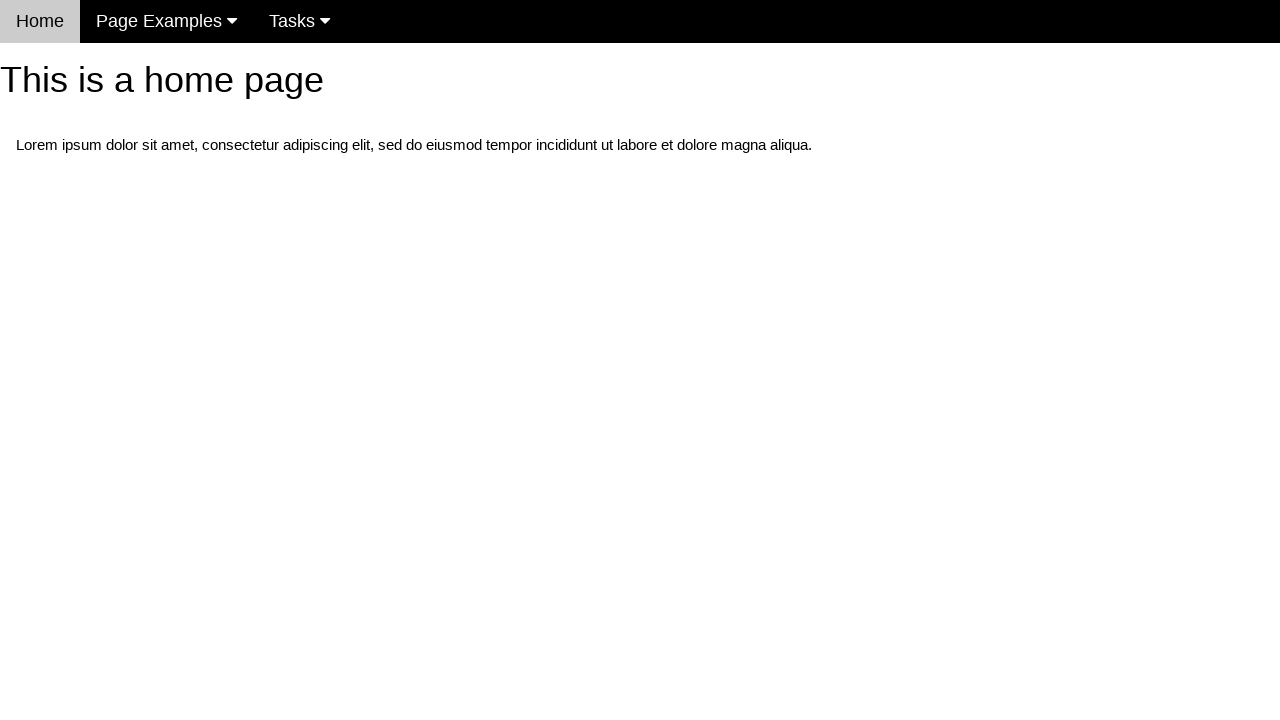

Verified navigation menu is displayed
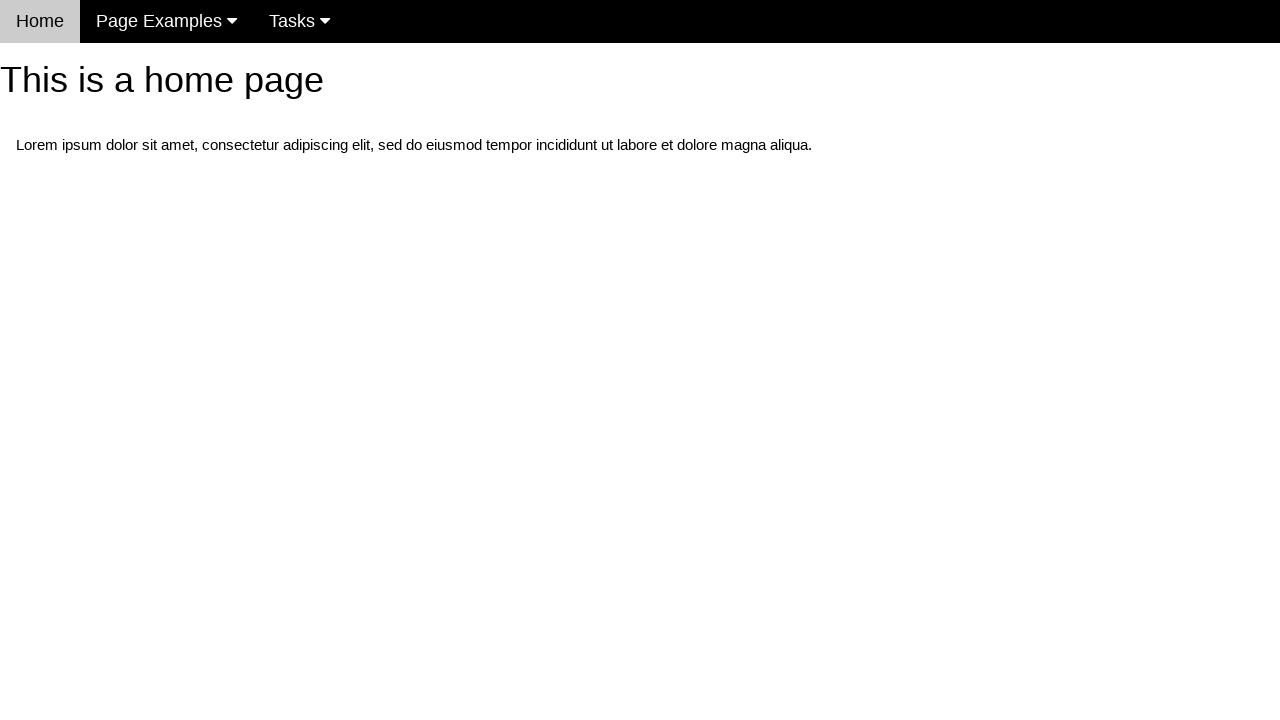

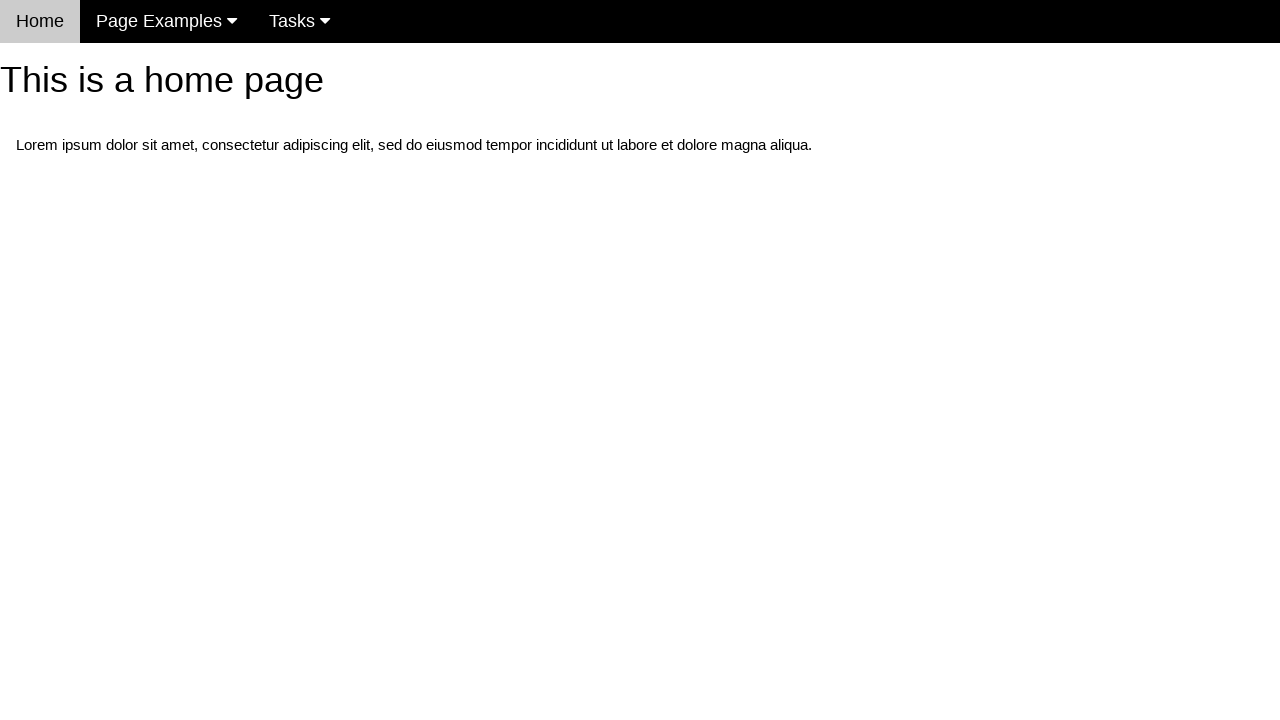